Tests JavaScript confirm alert box functionality by clicking a "Try it" button inside an iframe, dismissing the confirm dialog, and verifying that "You pressed Cancel!" is displayed.

Starting URL: https://www.w3schools.com/js/tryit.asp?filename=tryjs_confirm

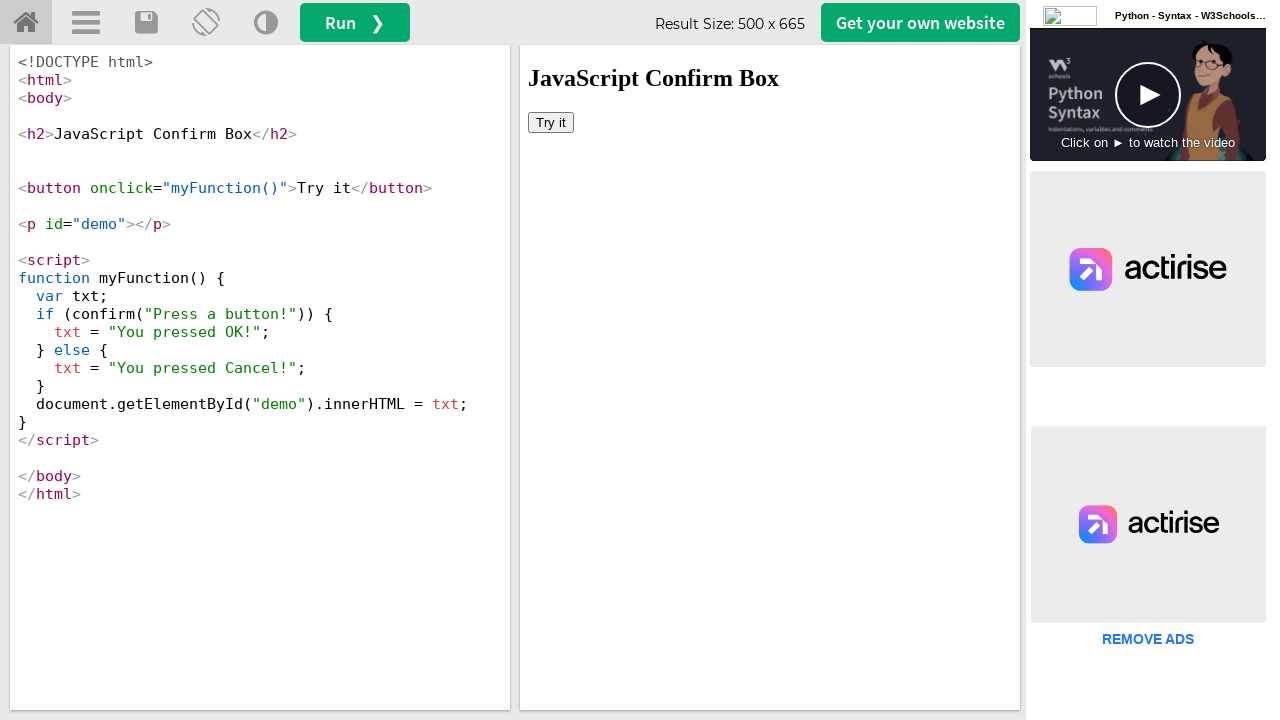

Located iframe with ID 'iframeResult'
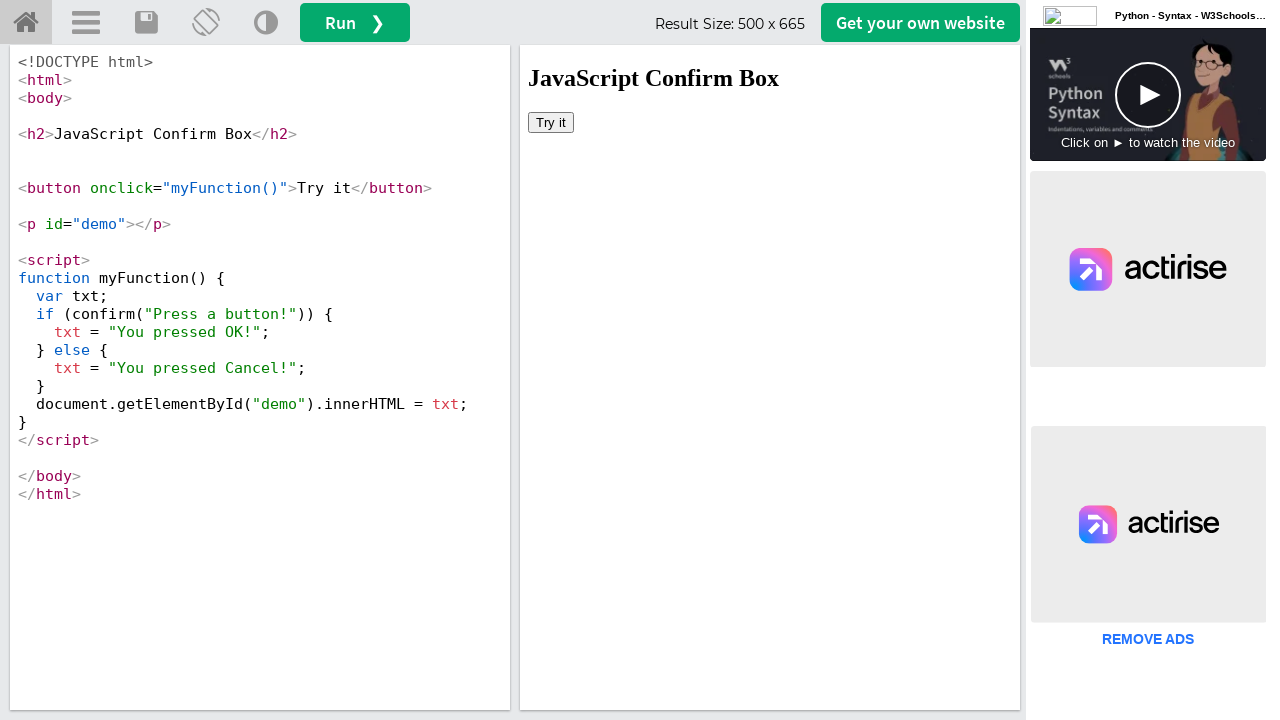

Set up dialog handler to dismiss confirm alerts
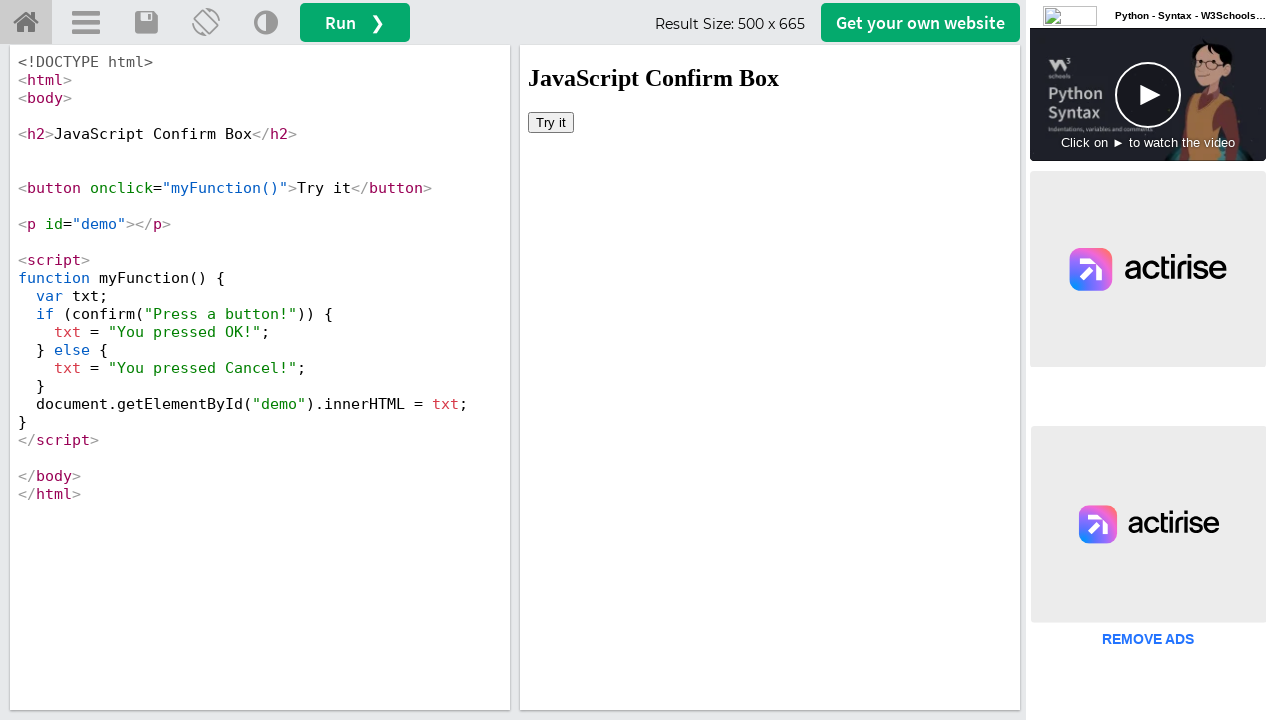

Clicked 'Try it' button inside iframe to trigger confirm dialog at (551, 122) on #iframeResult >> internal:control=enter-frame >> xpath=//button
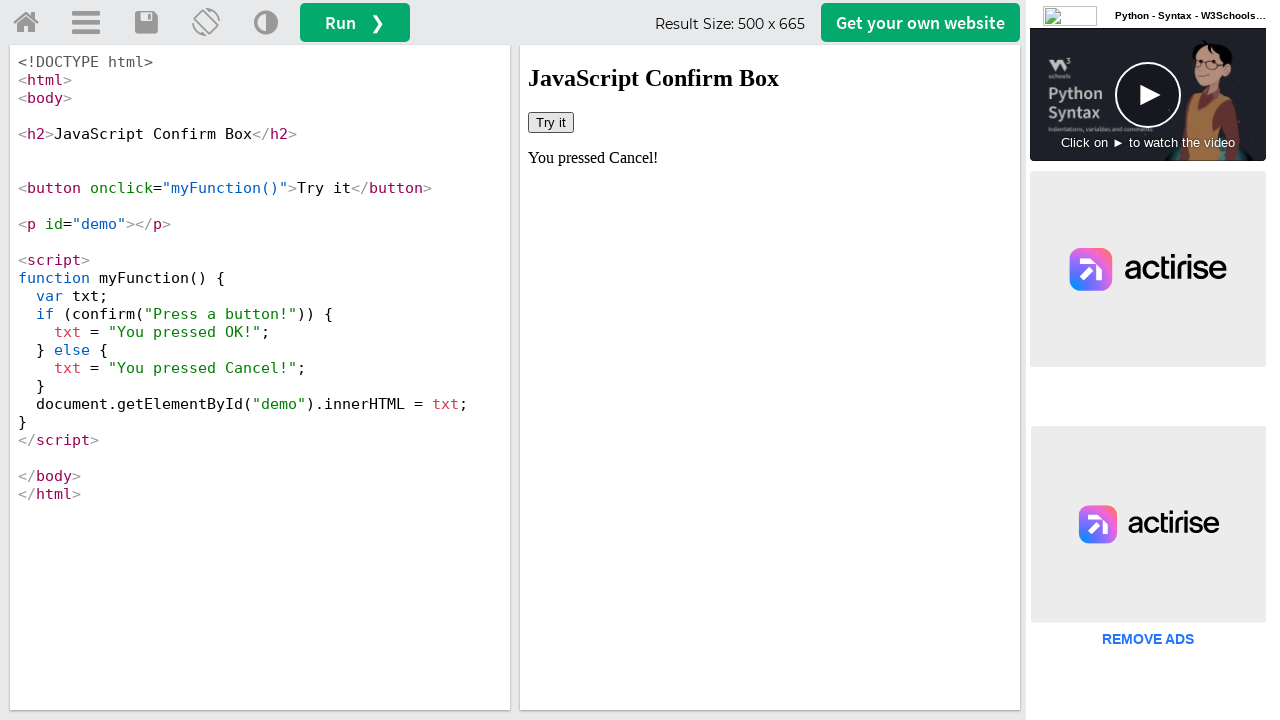

Waited 500ms for dialog to be processed and result to update
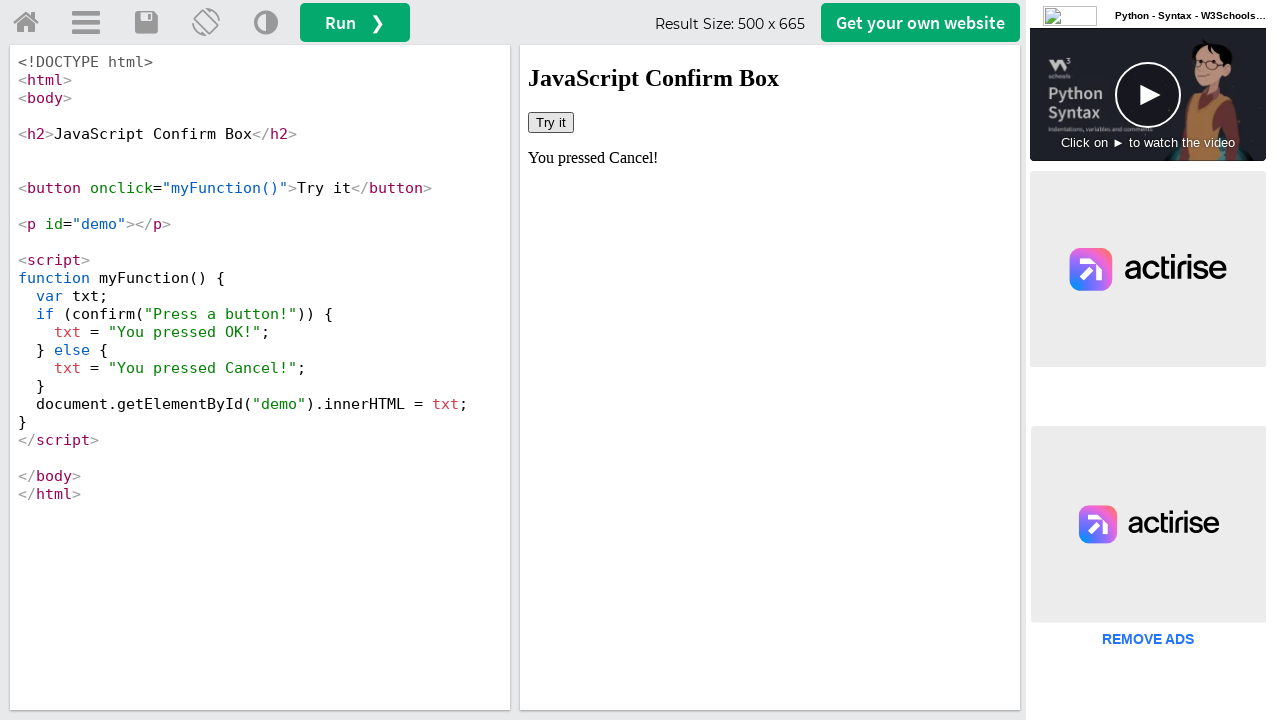

Retrieved result text from #demo element
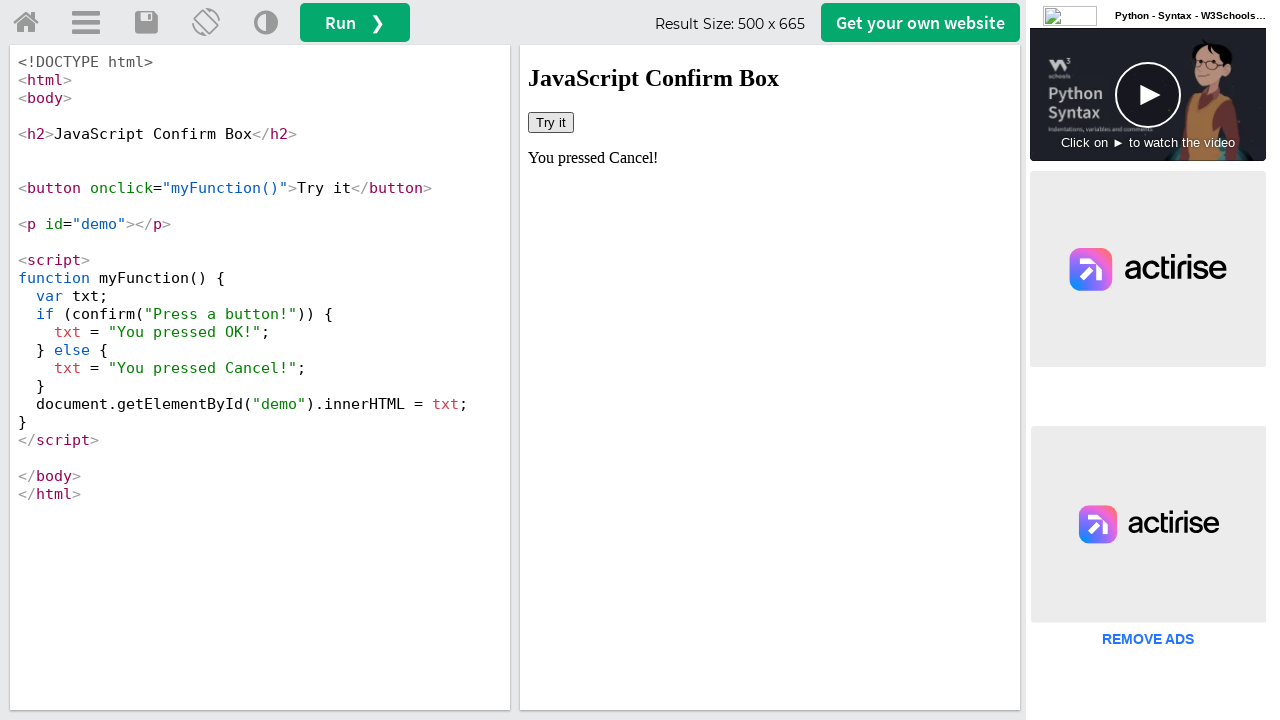

Verified that result text equals 'You pressed Cancel!' - test passed
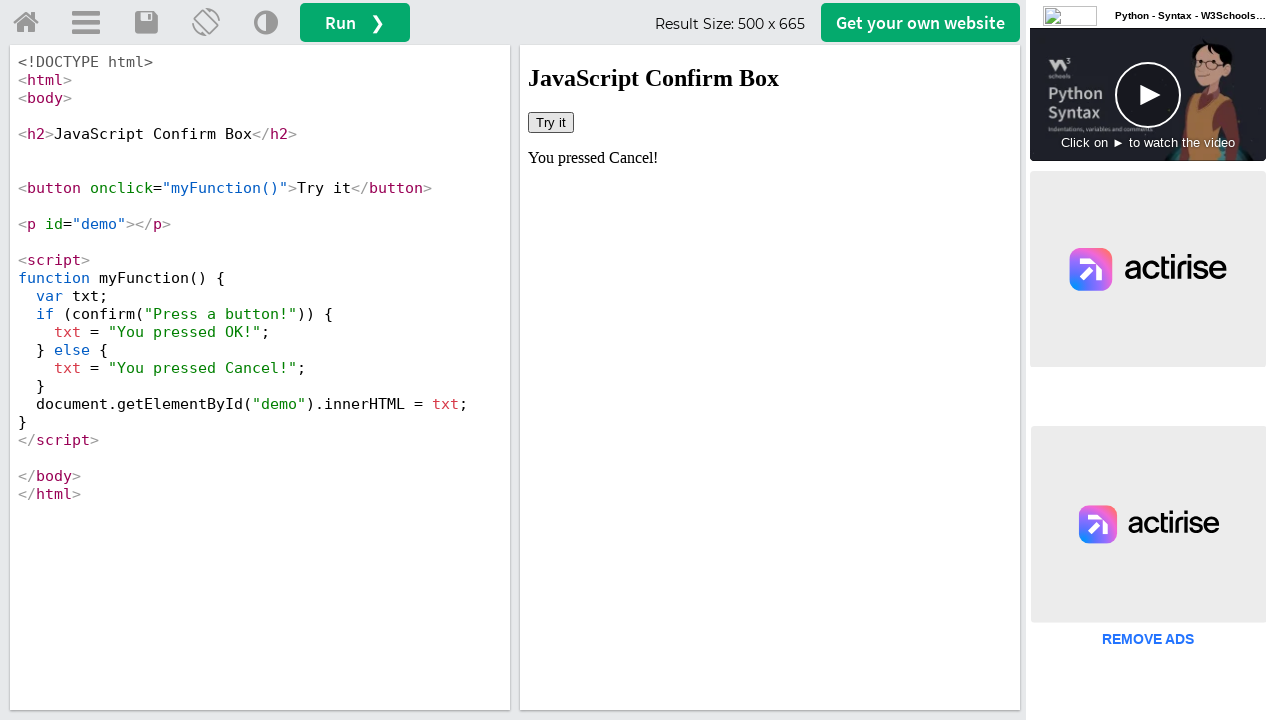

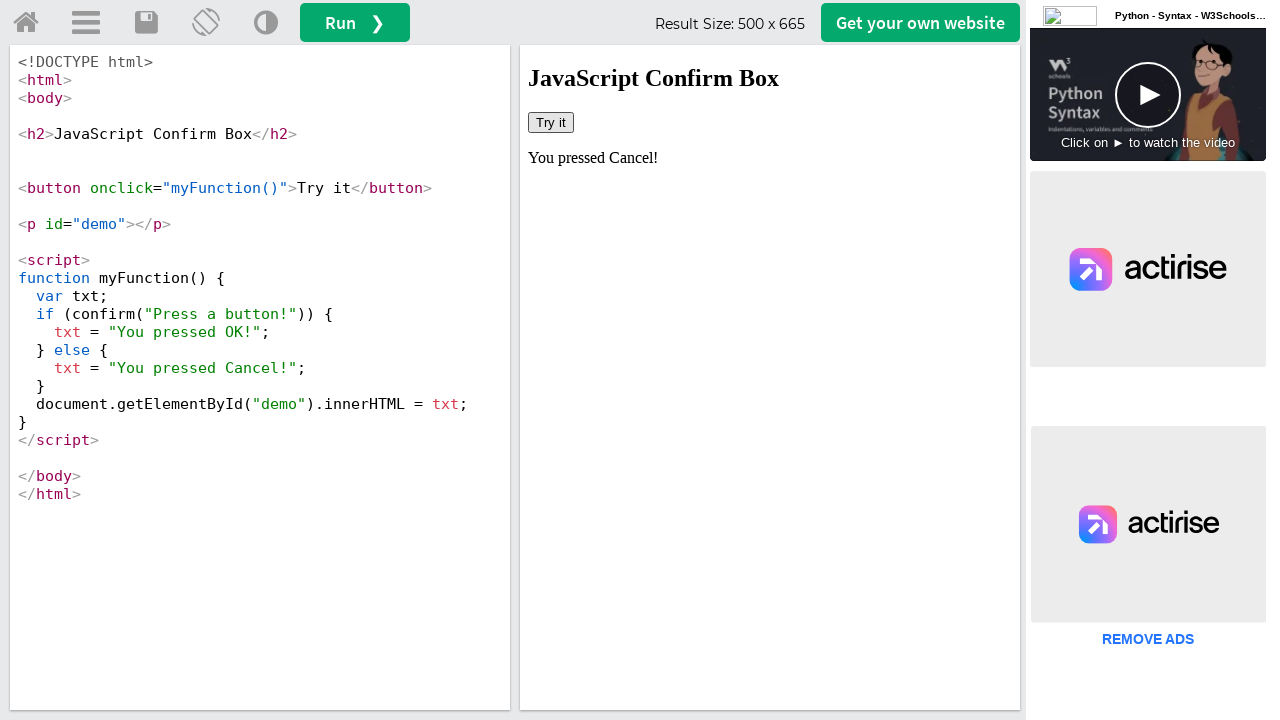